Tests user registration flow by filling out registration form with user details and submitting

Starting URL: https://buggy.justtestit.org

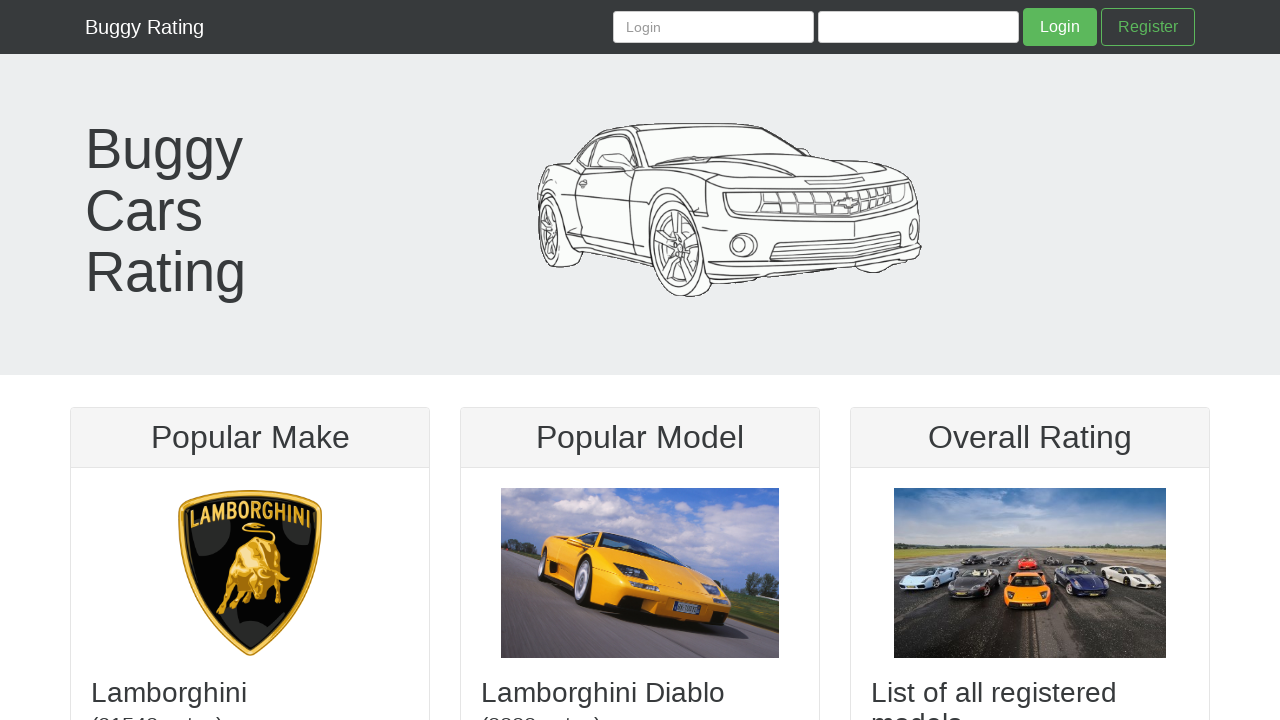

Clicked Register button at (1148, 27) on .btn-success-outline
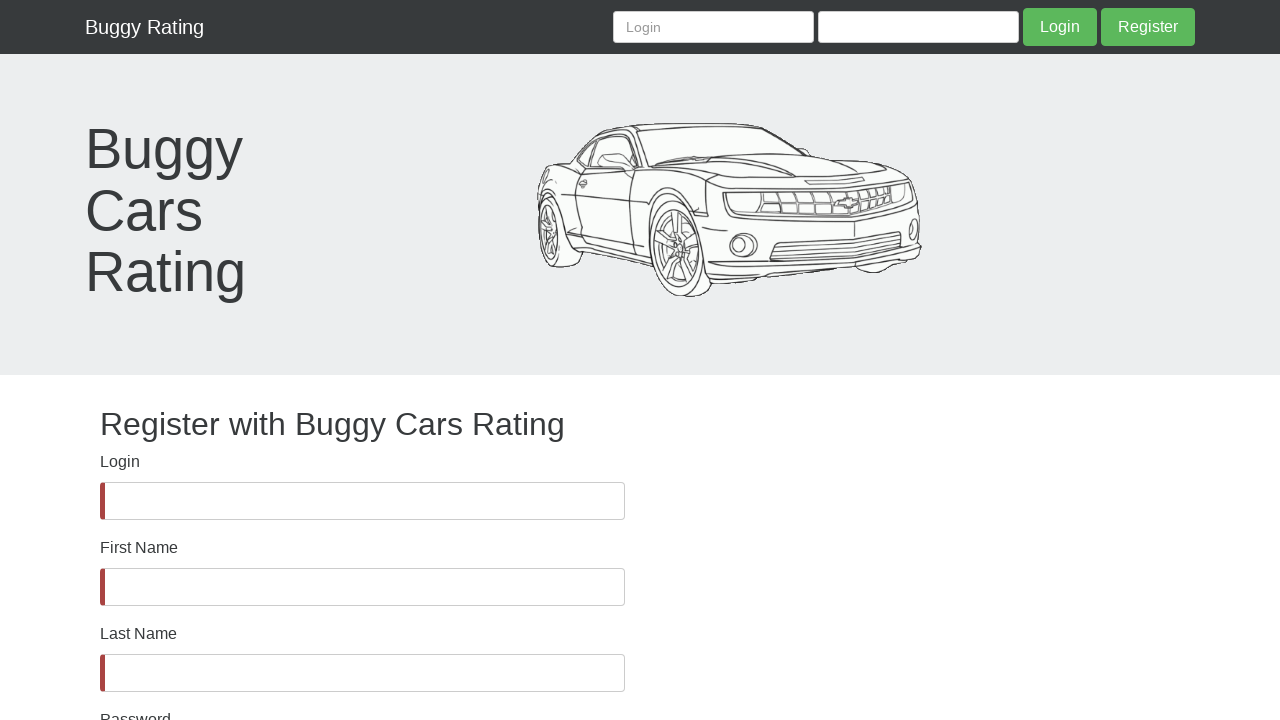

Filled username field with 'seleniumTestUser2026.02.25.15.06.04' on #username
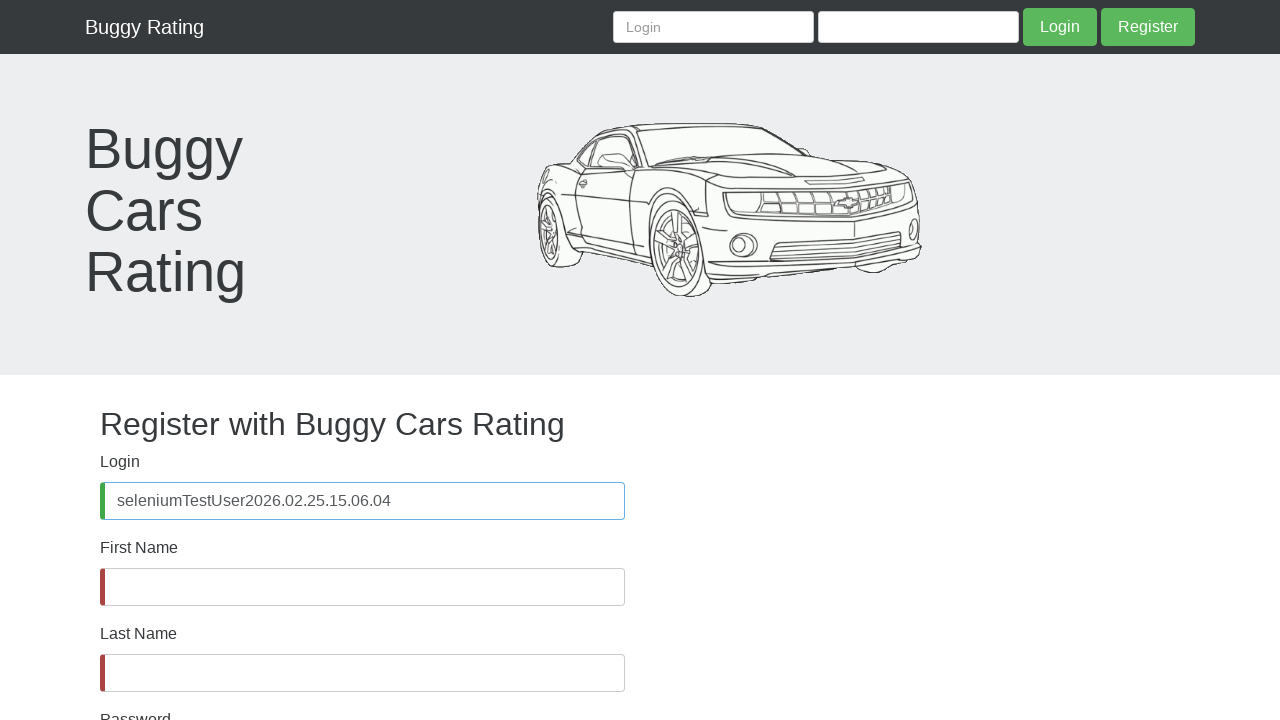

Filled first name field with 'Cyndi' on #firstName
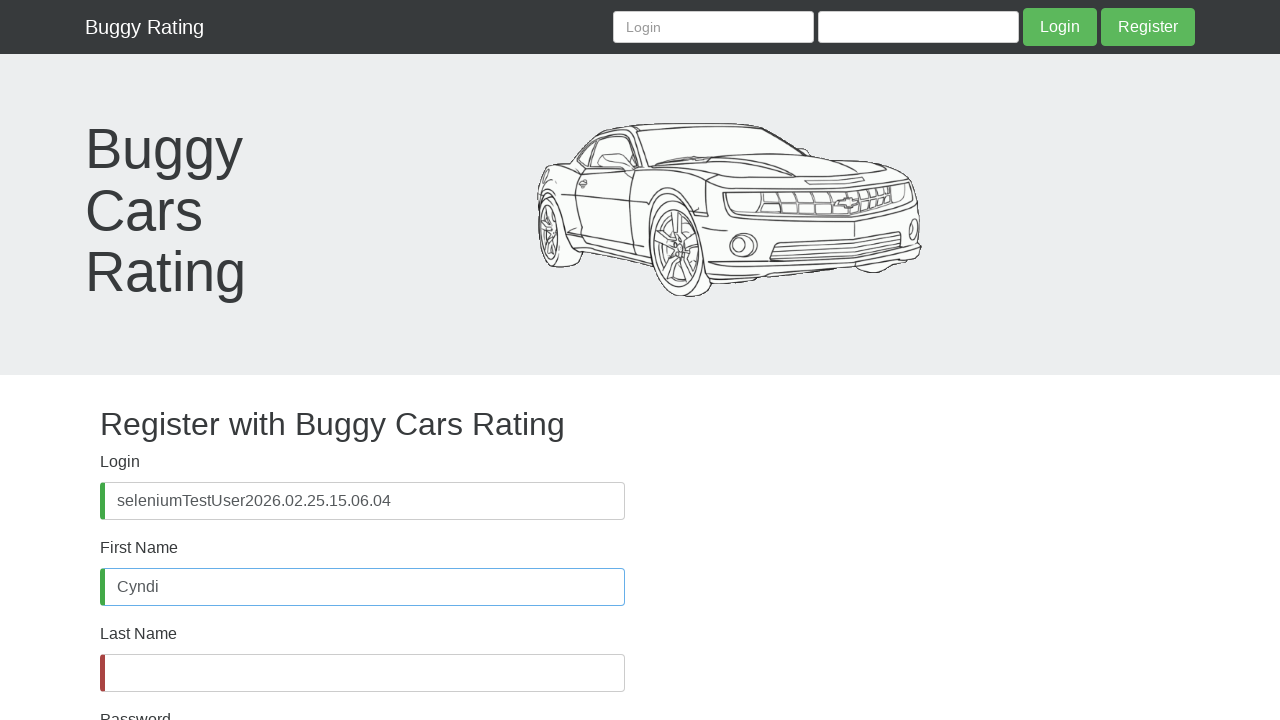

Filled last name field with 'Lin' on #lastName
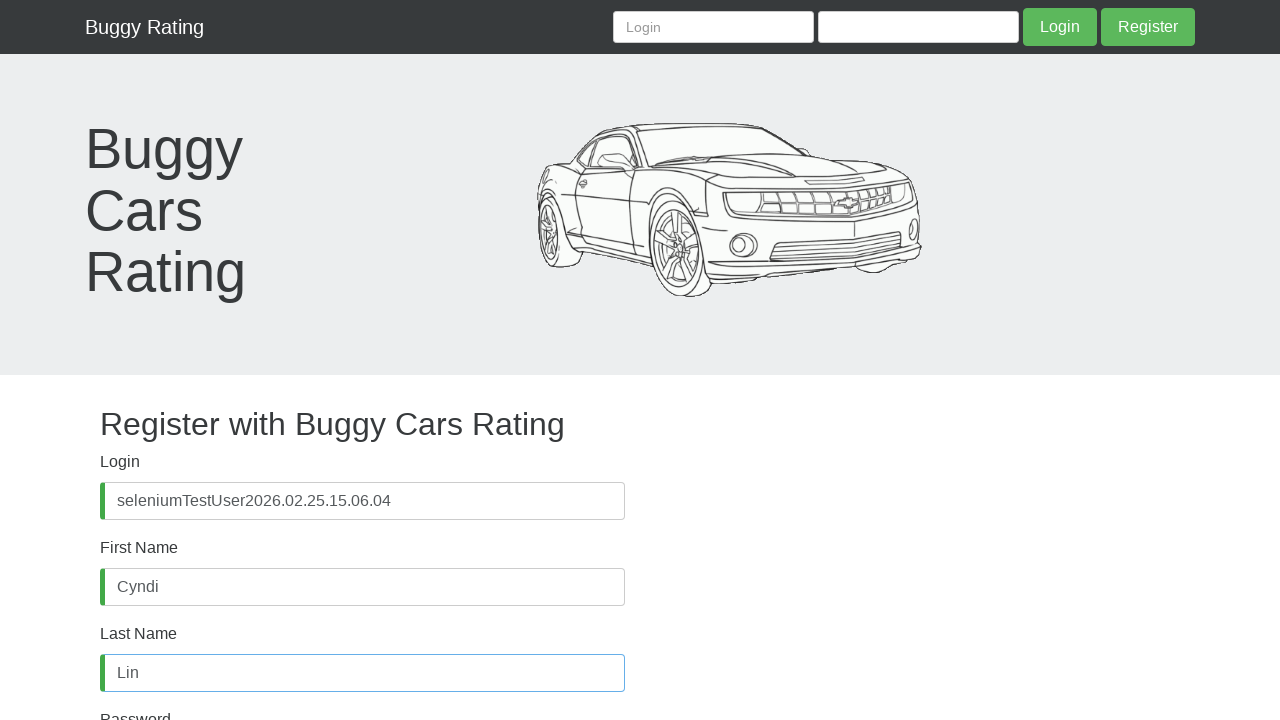

Filled password field on #password
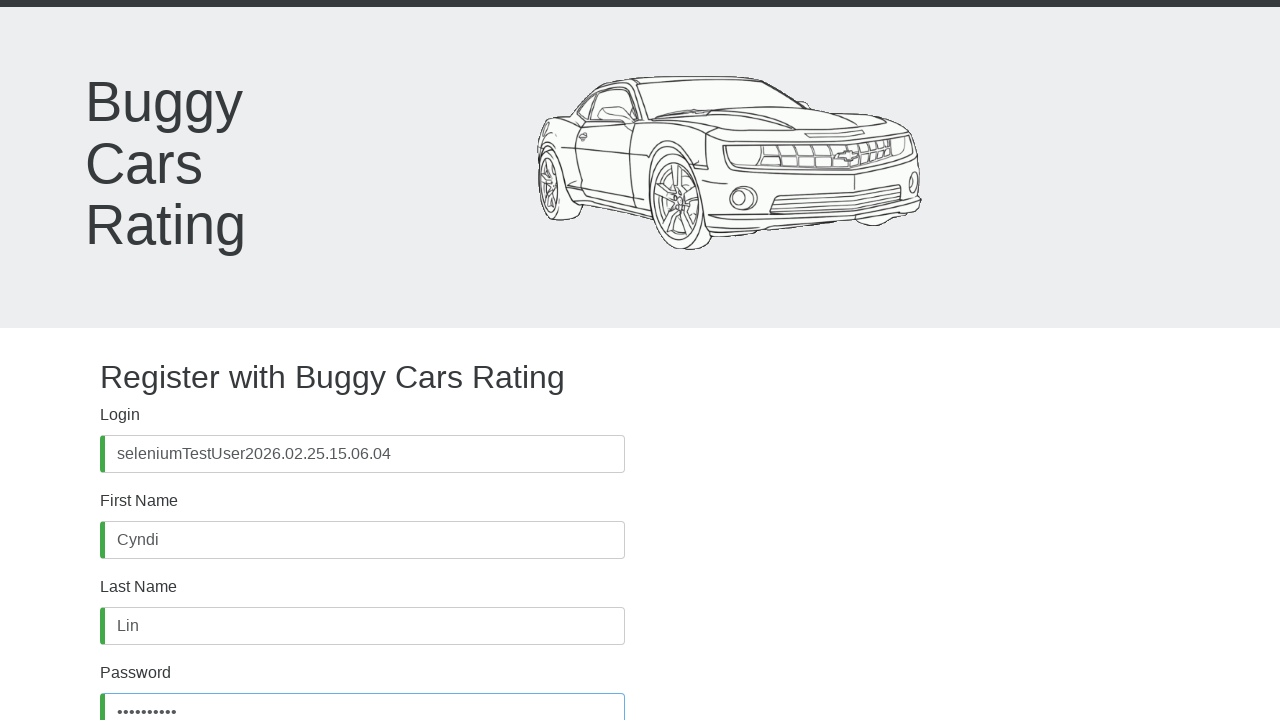

Filled confirm password field on #confirmPassword
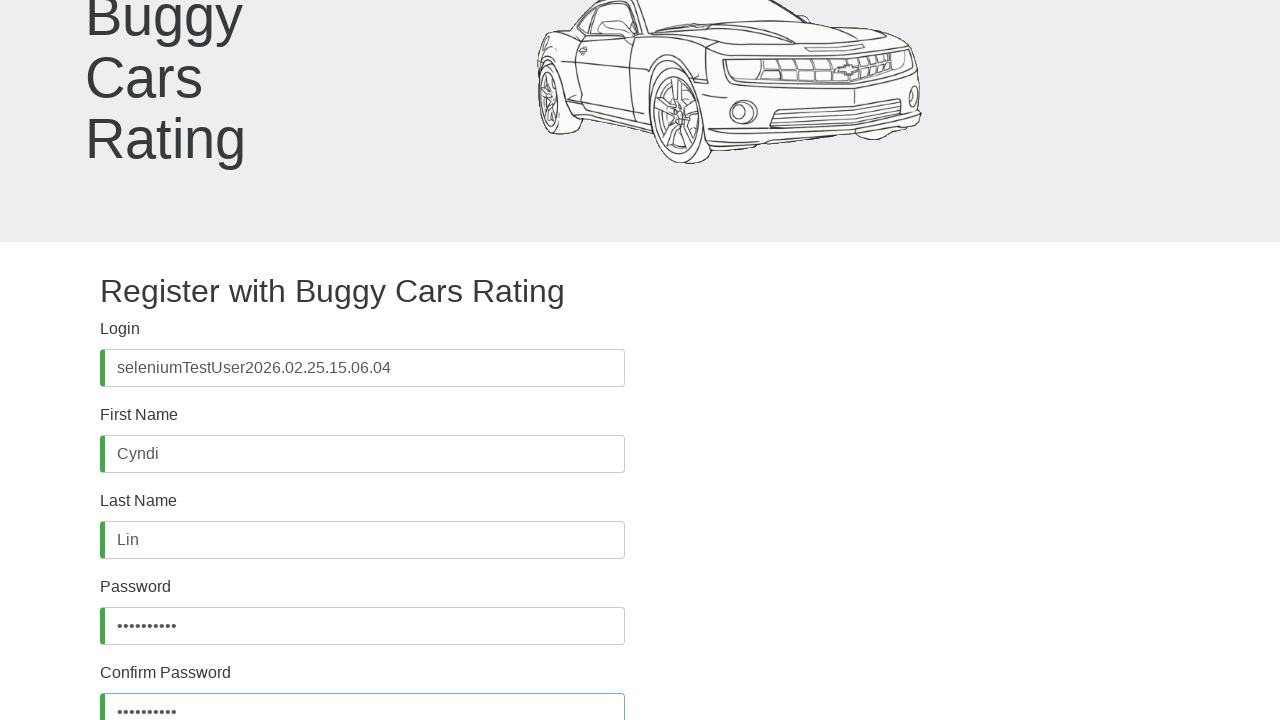

Clicked submit button to register user at (147, 628) on .btn-default
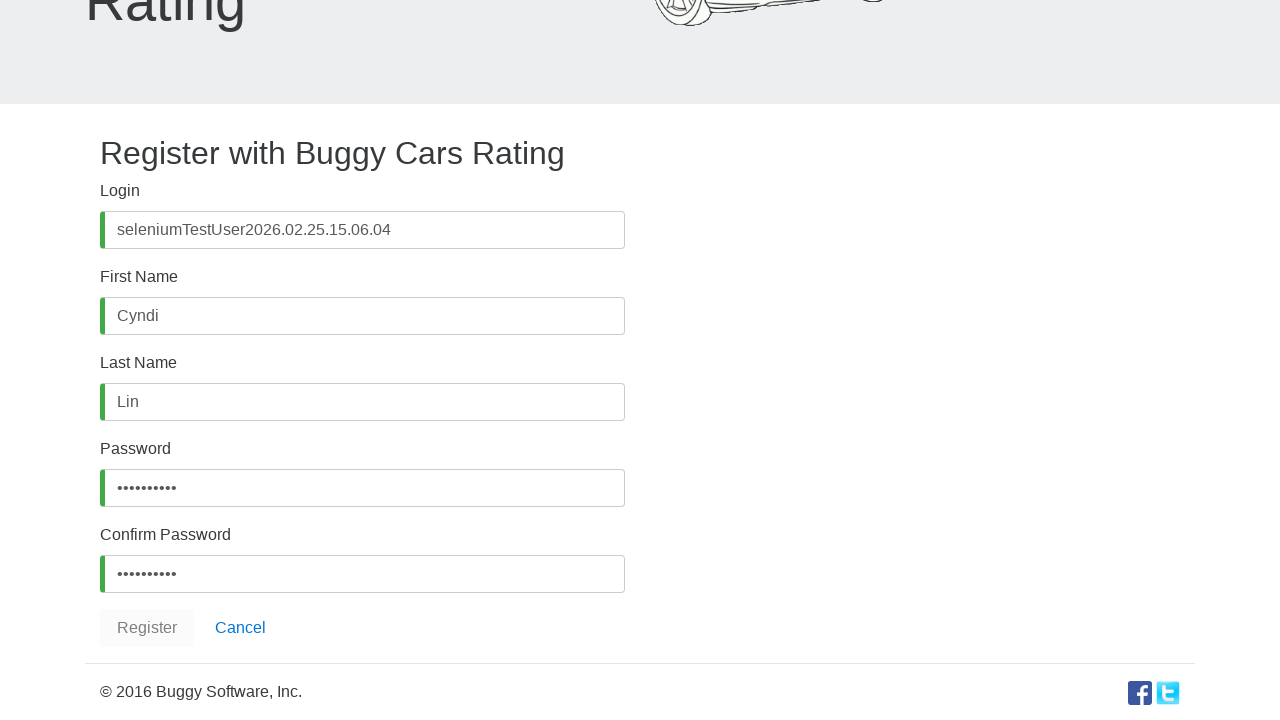

Registration success message appeared
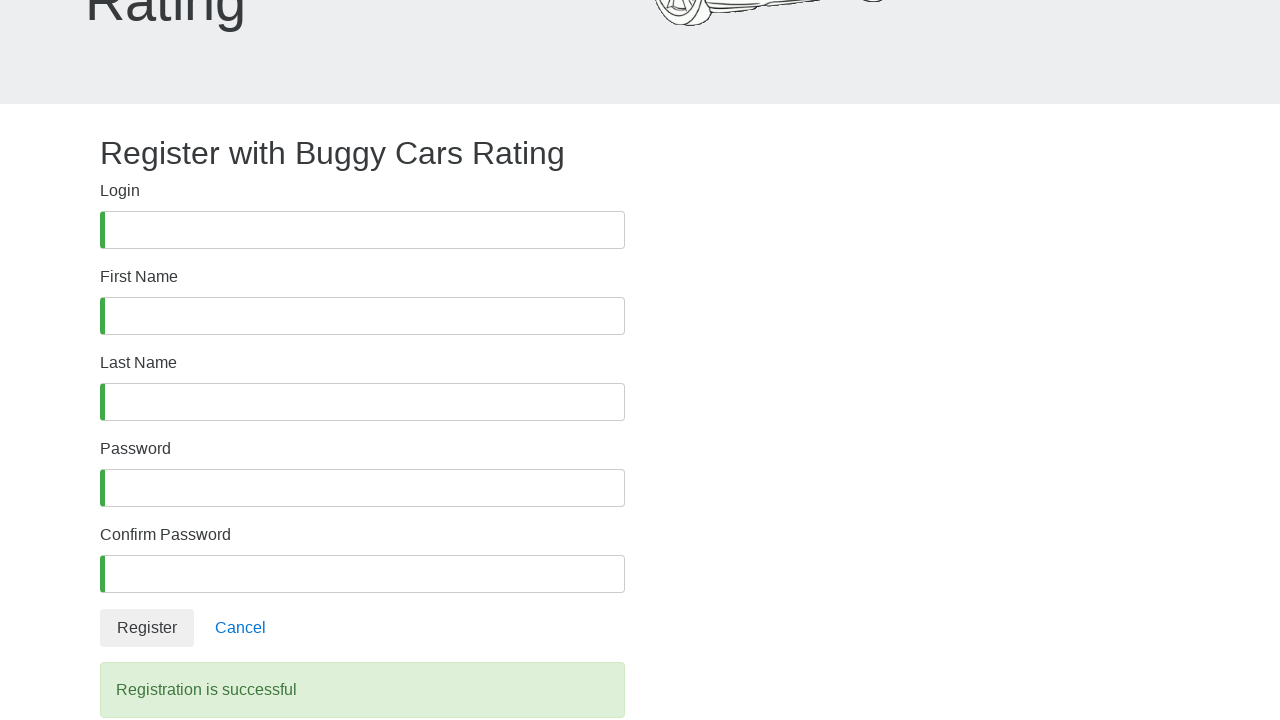

Success alert element verified as displayed
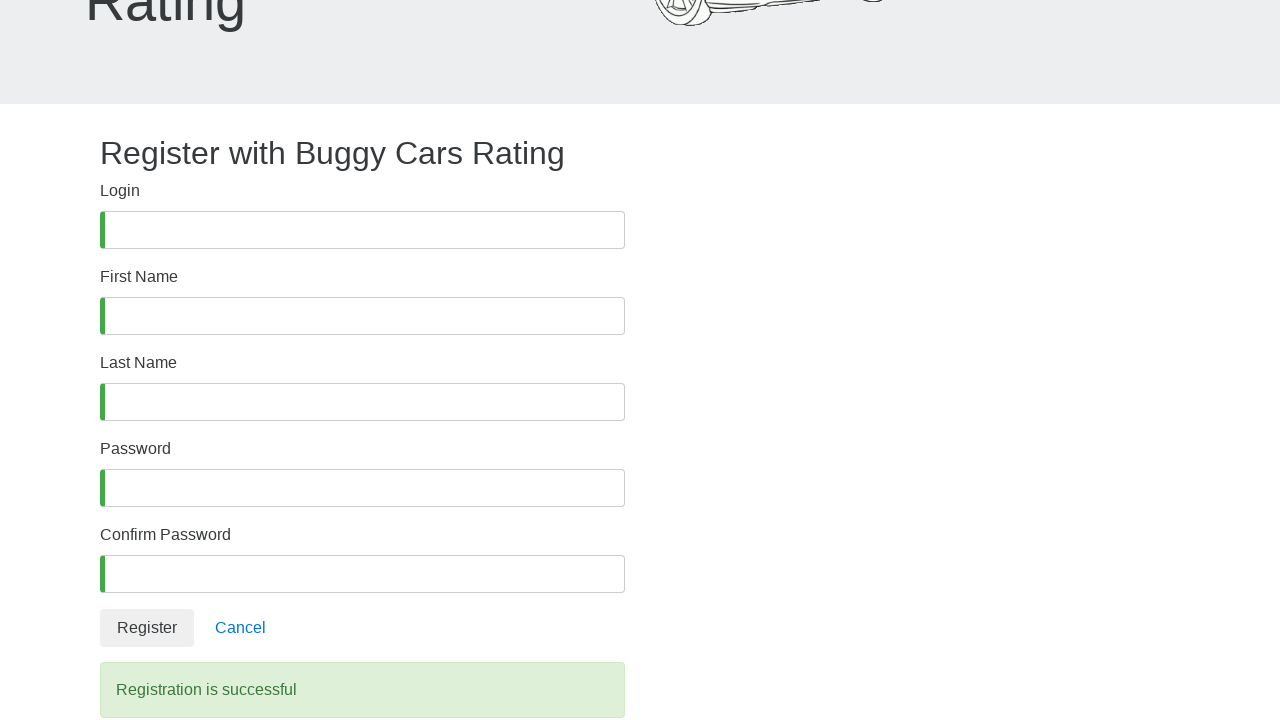

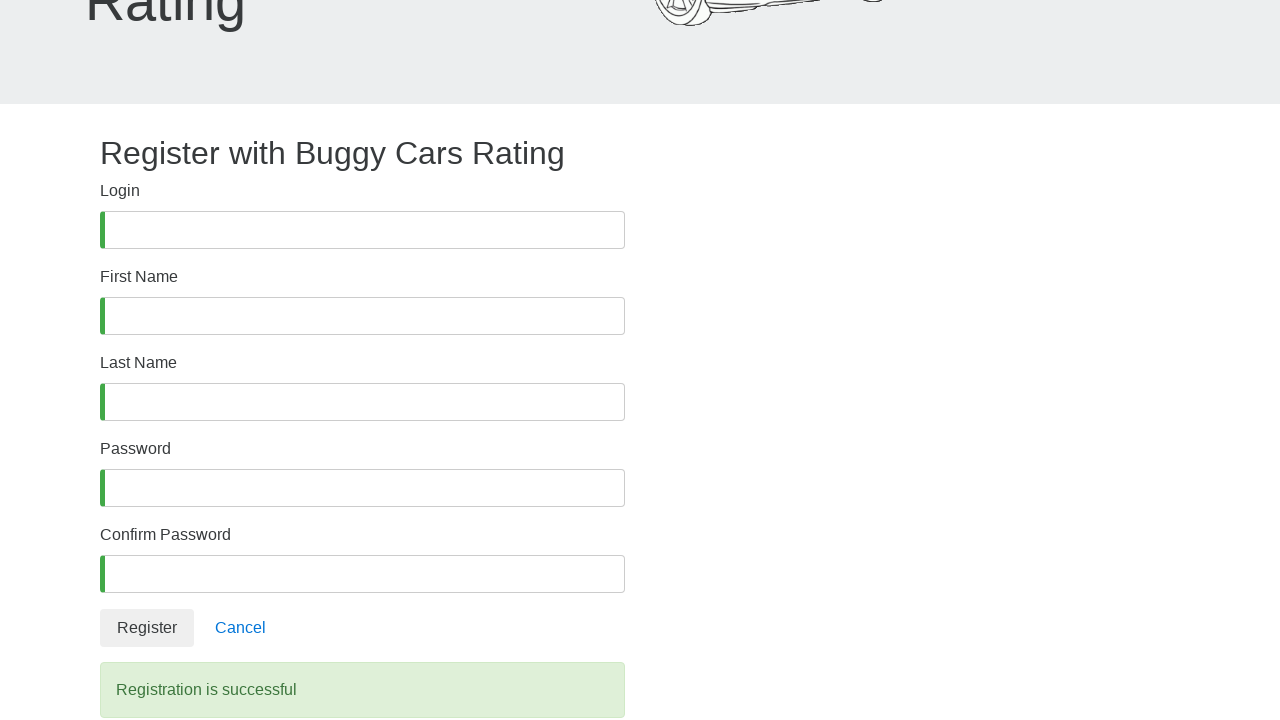